Verifies that the URL is correct after clicking on Form Authentication link

Starting URL: https://the-internet.herokuapp.com/

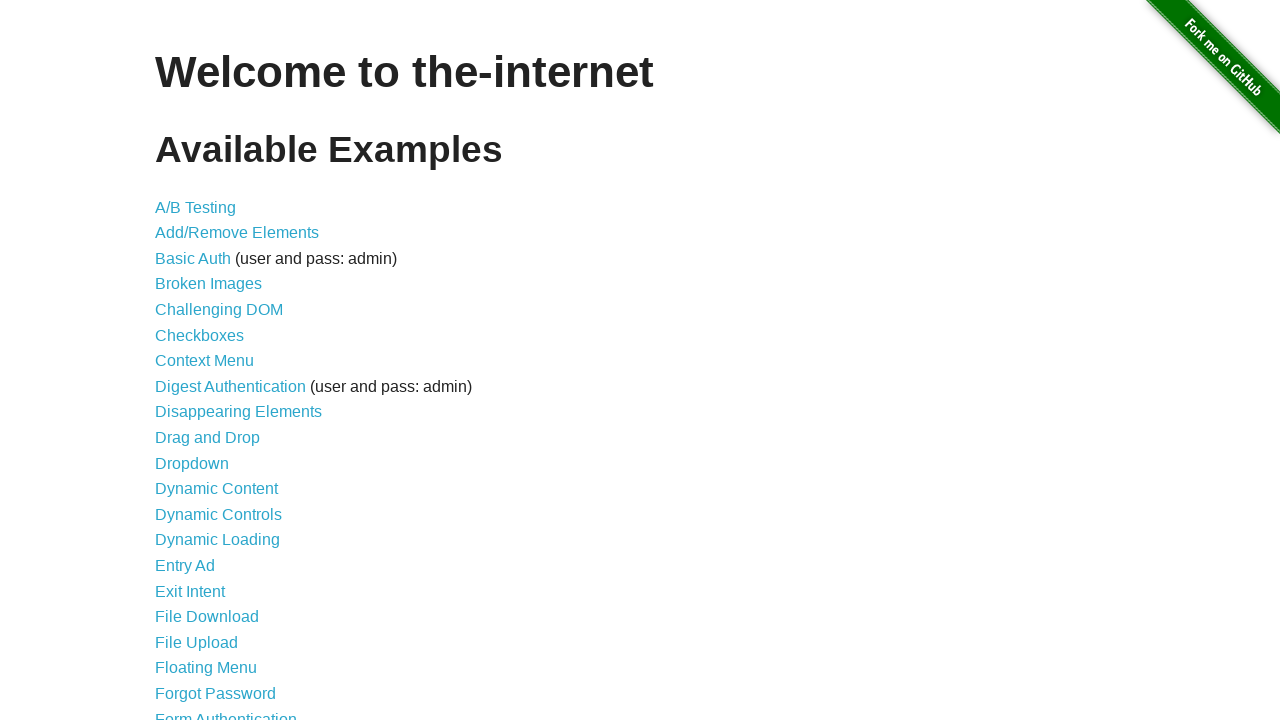

Clicked on Form Authentication link at (226, 712) on text=Form Authentication
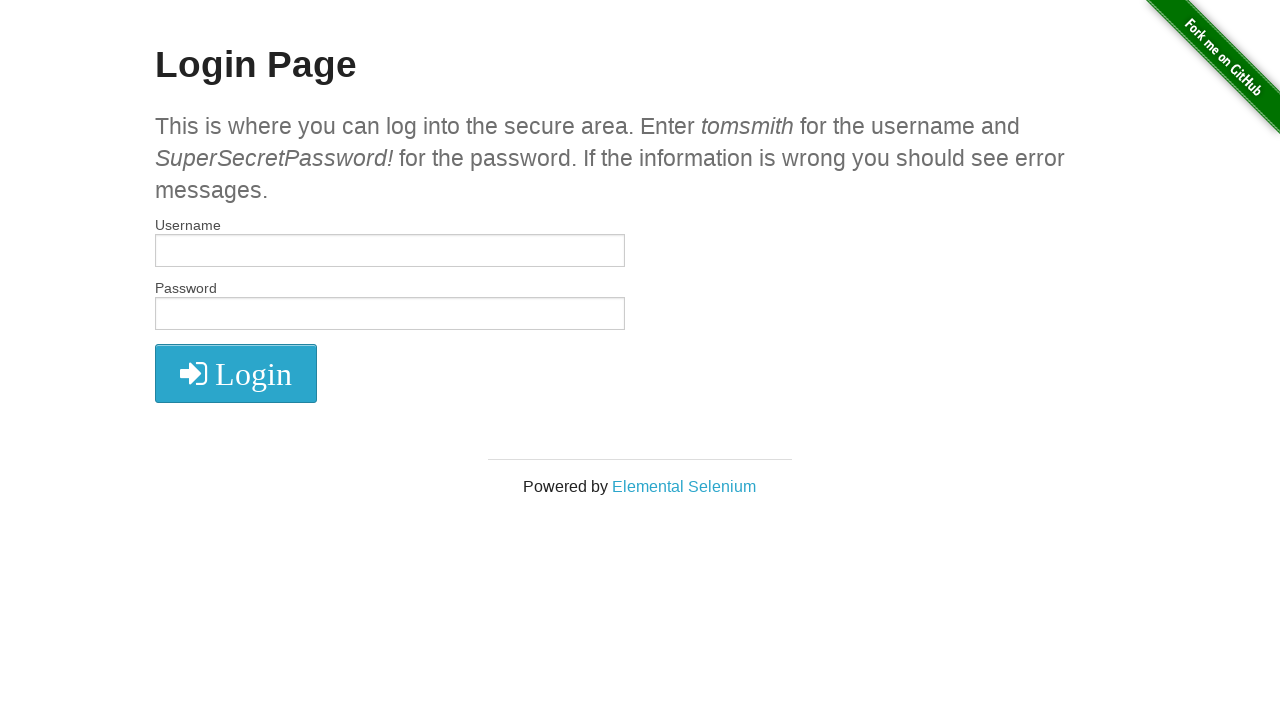

Verified that the URL is correct after clicking Form Authentication link
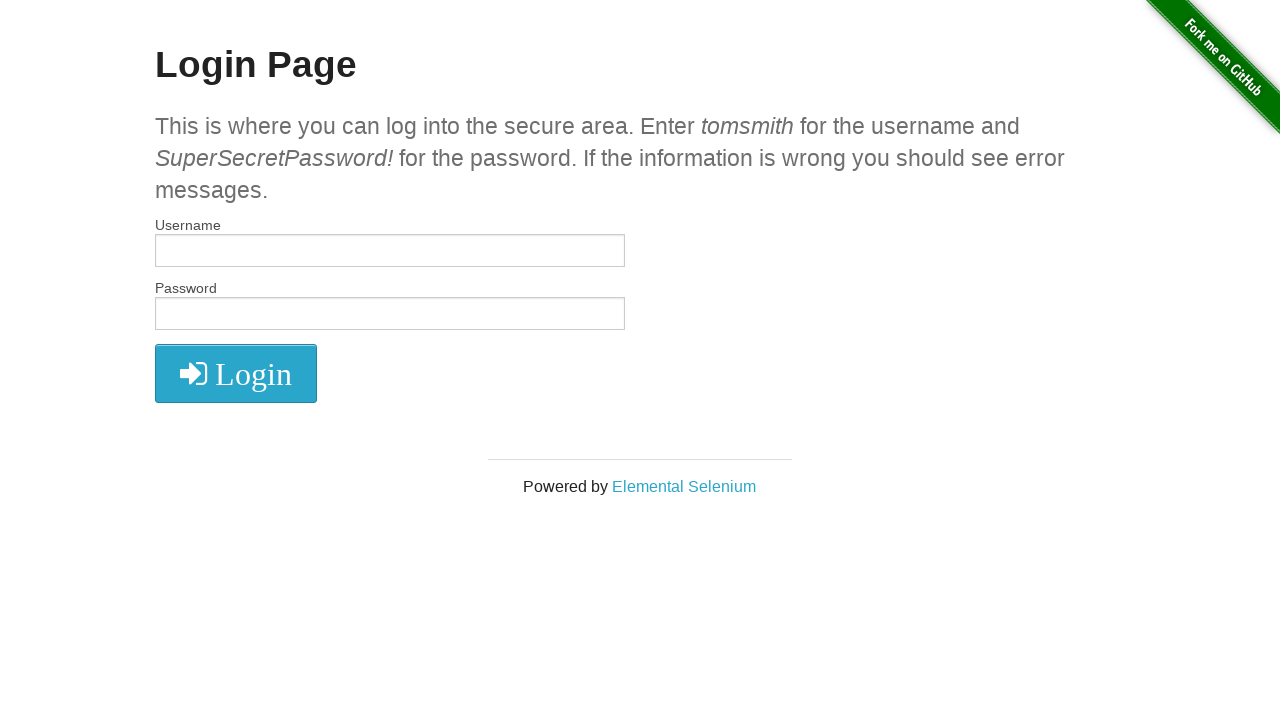

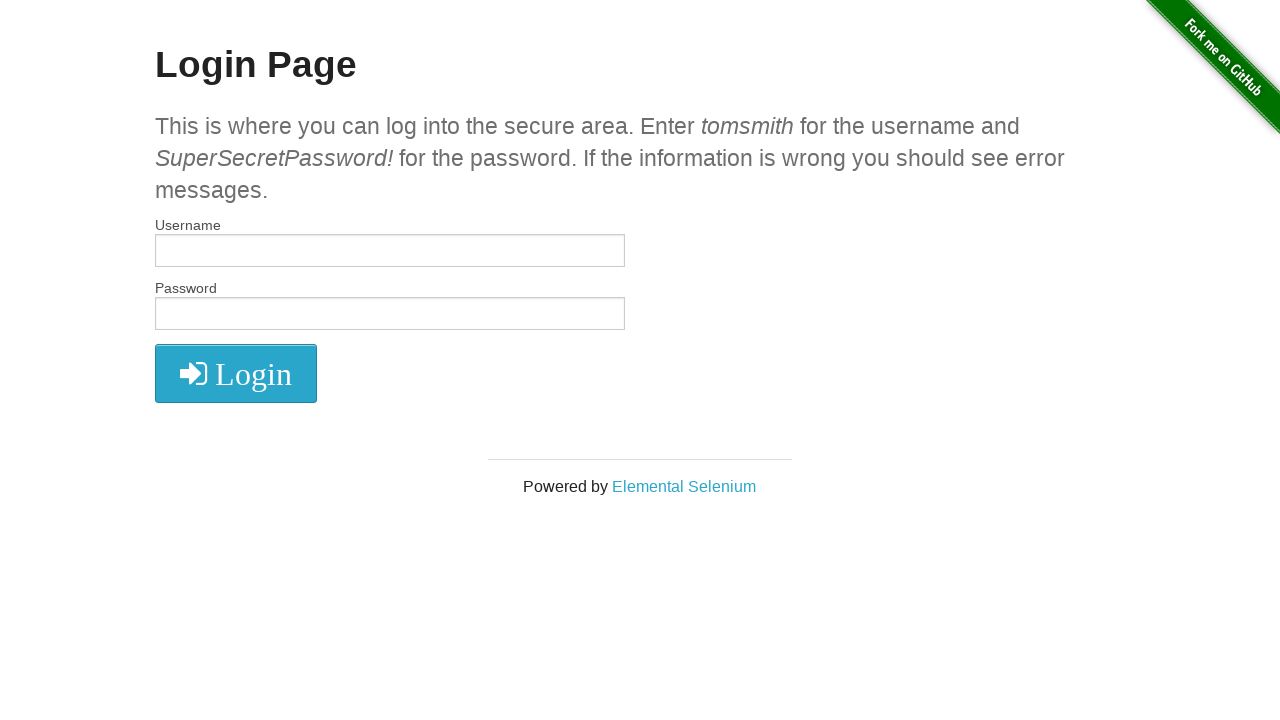